Tests account registration flow by filling out a registration form with user details including name, email, phone, password and accepting terms

Starting URL: https://awesomeqa.com/ui/index.php?route=account/register

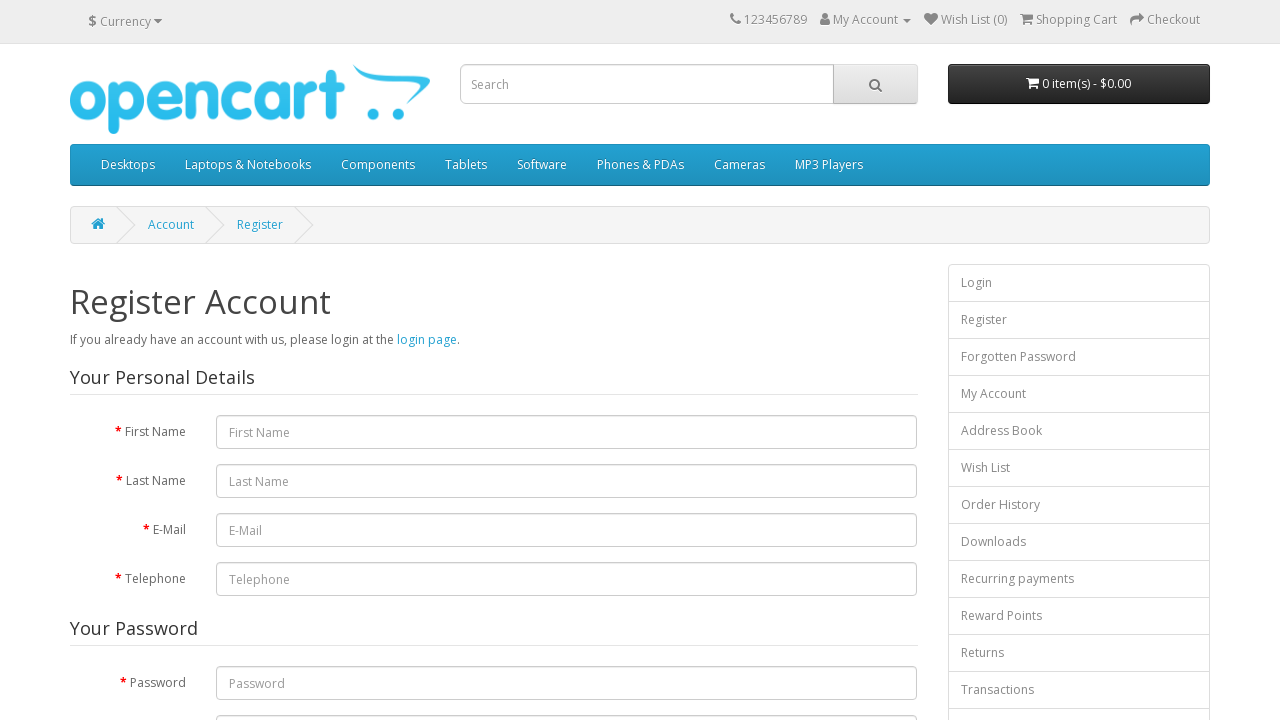

Filled first name field with 'Abhishek' on #input-firstname
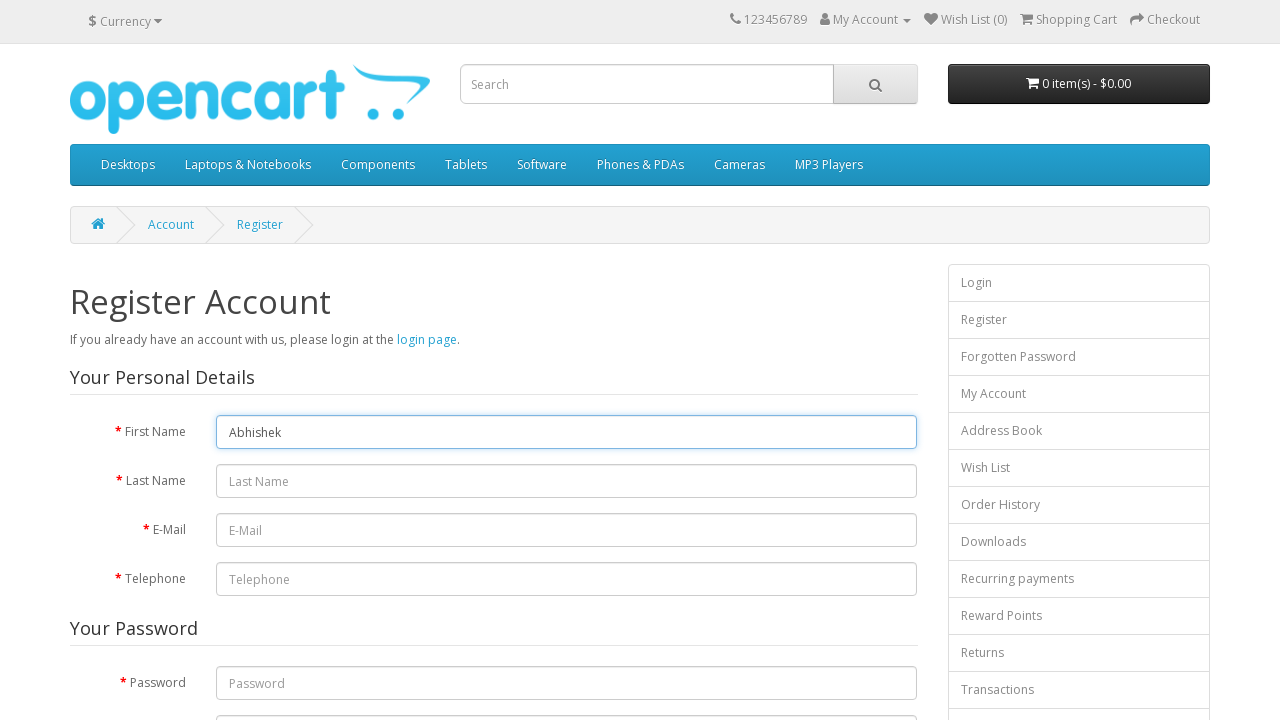

Filled last name field with 'Kumar' on #input-lastname
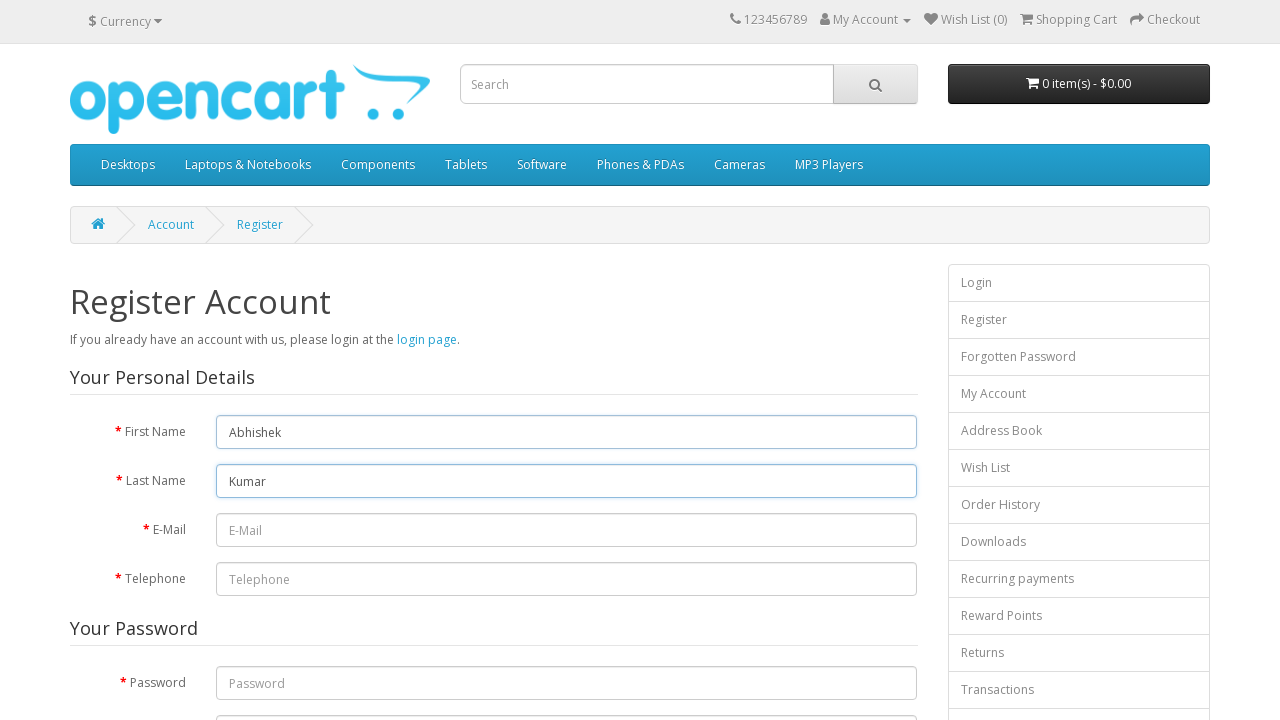

Filled email field with 'testuser837@example.com' on #input-email
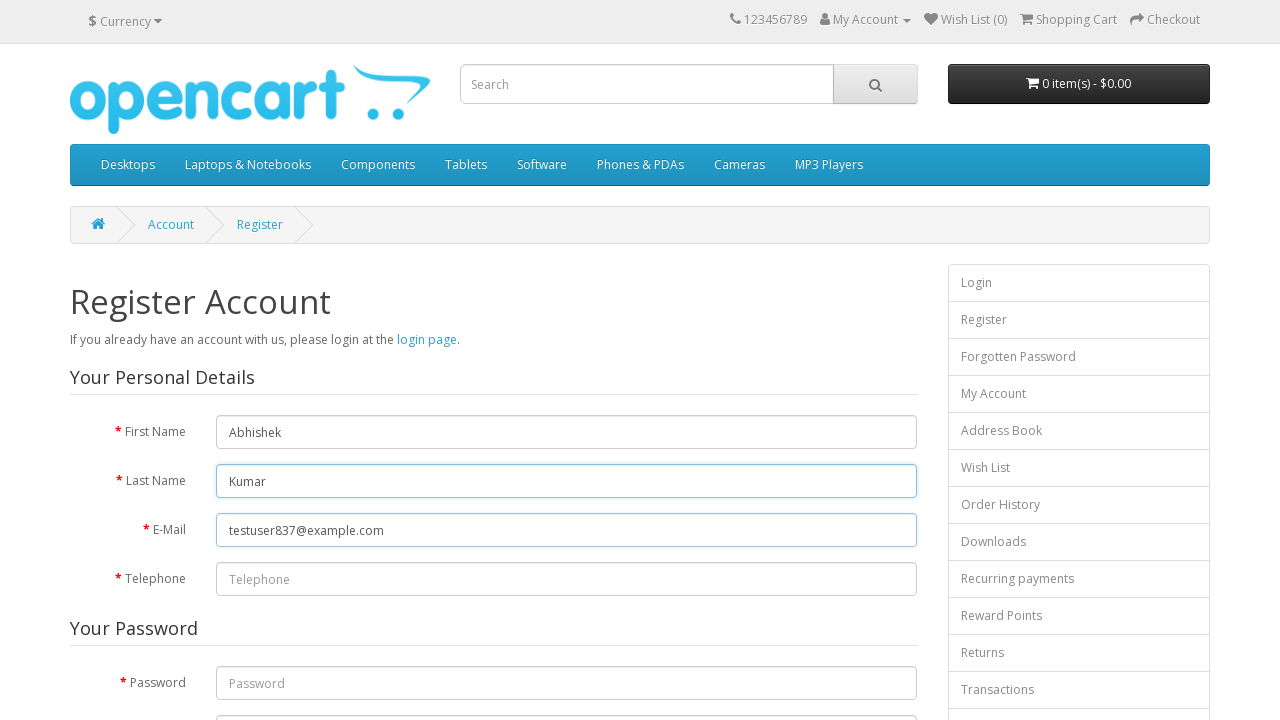

Filled telephone field with '5551234567' on #input-telephone
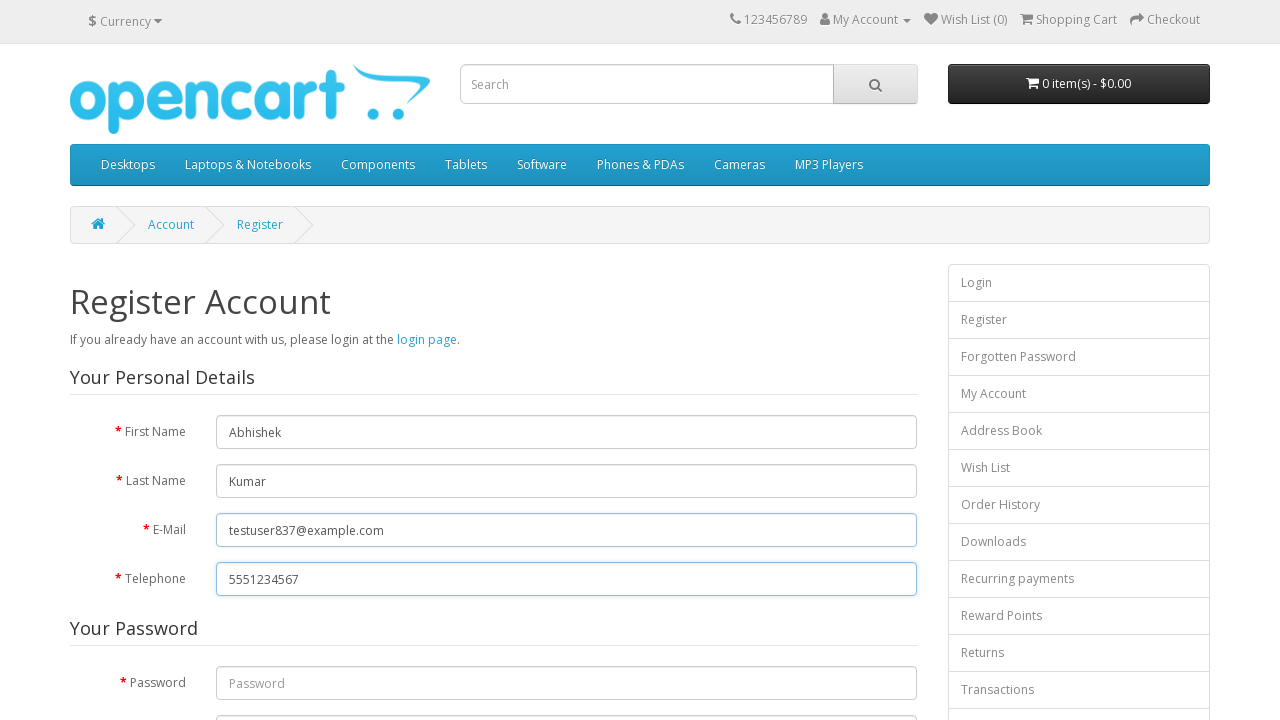

Filled password field with 'TestPass123' on #input-password
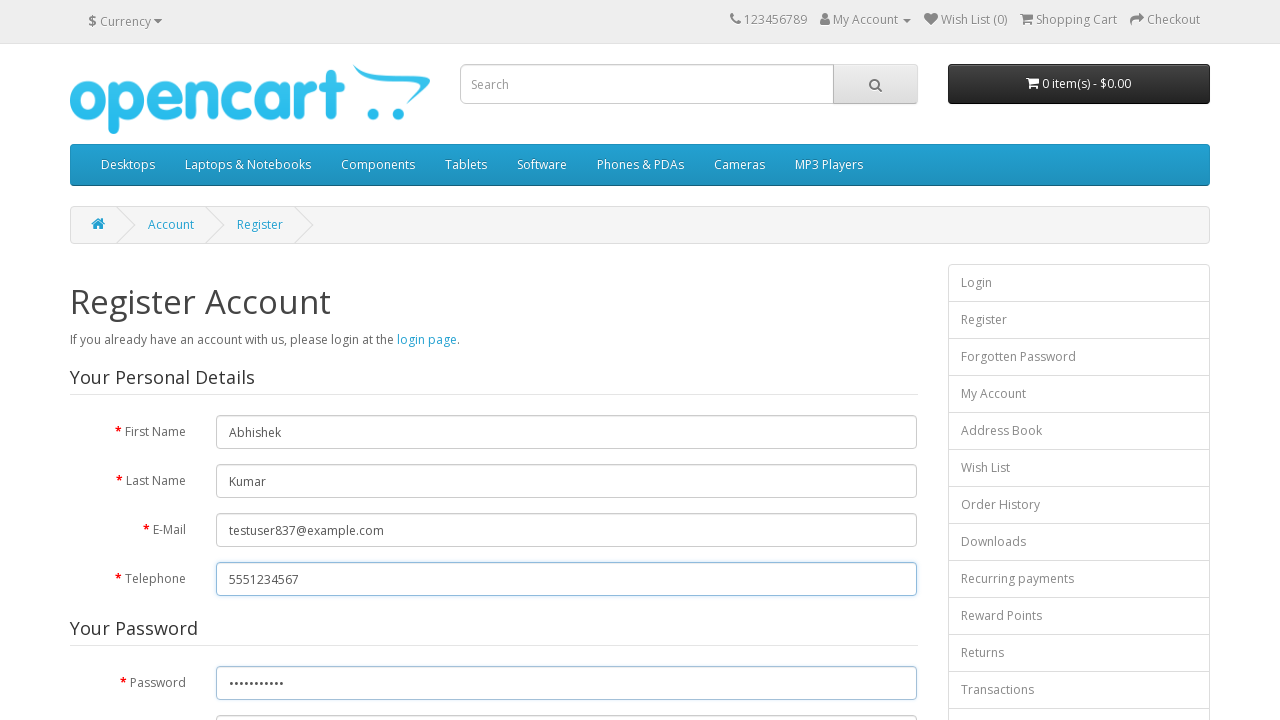

Filled password confirmation field with 'TestPass123' on #input-confirm
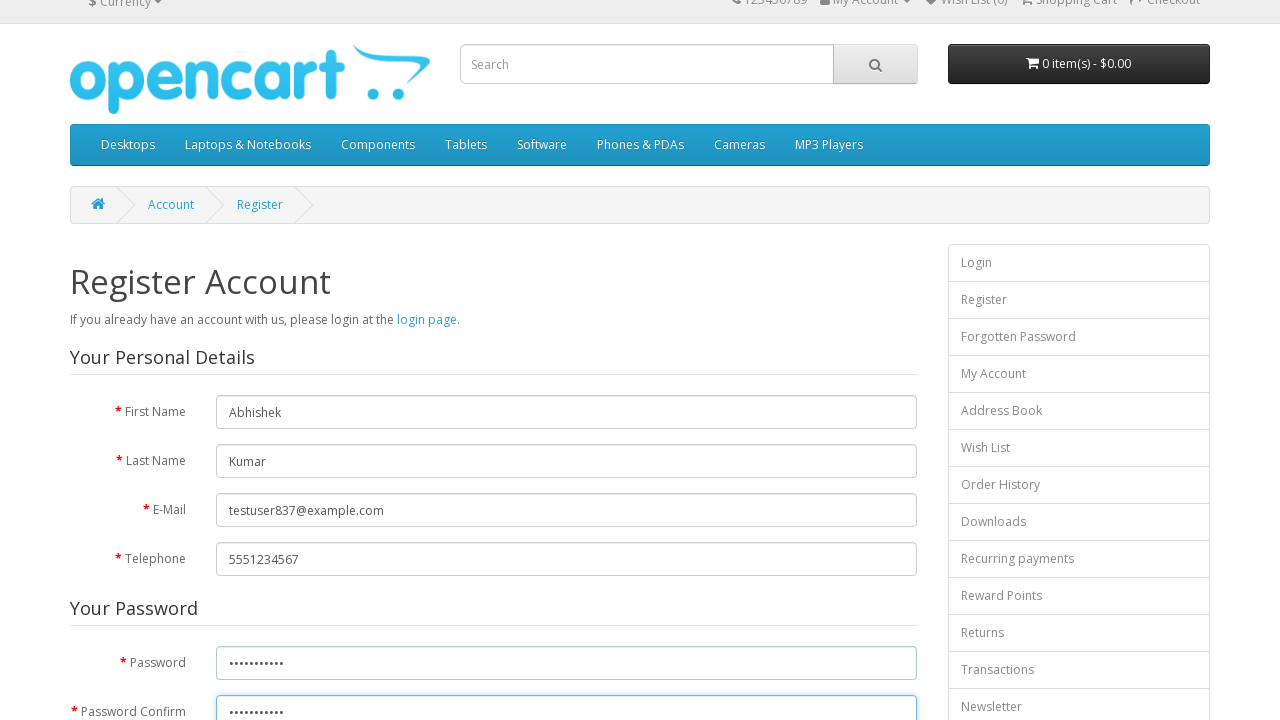

Selected newsletter subscription 'No' option at (276, 373) on xpath=//input[@value='0']
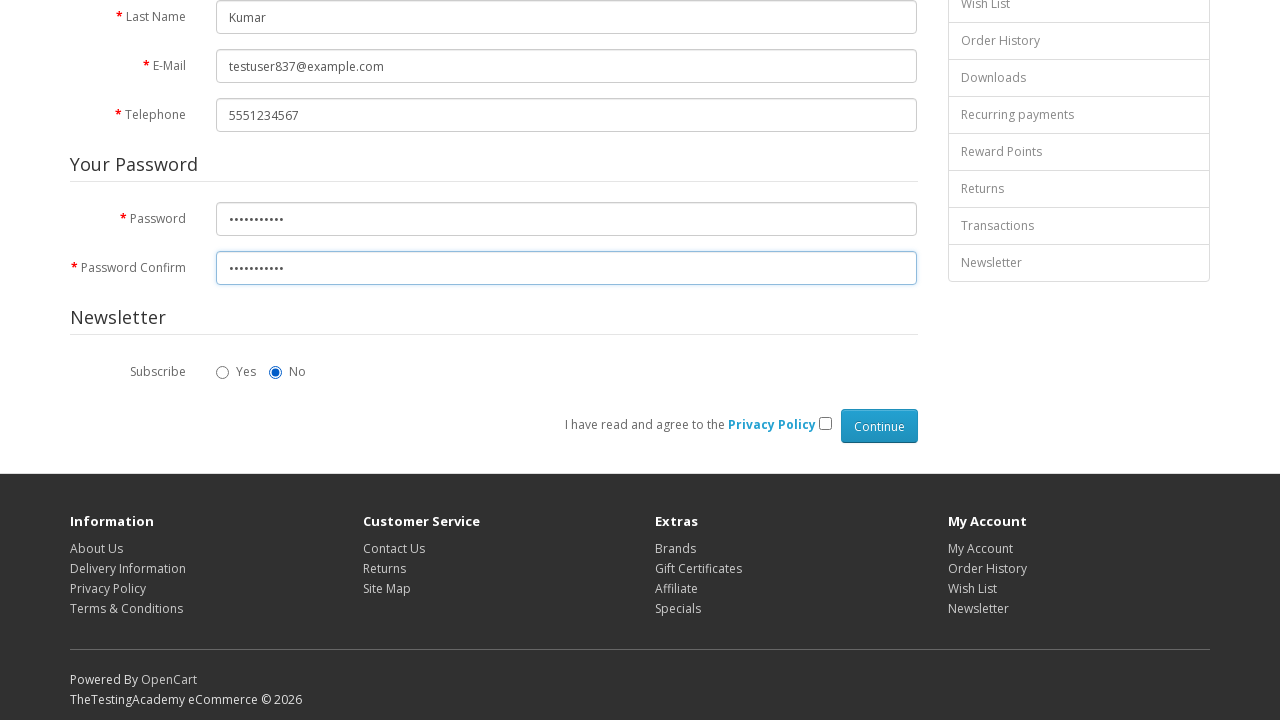

Checked agree to terms checkbox at (825, 423) on input[name='agree']
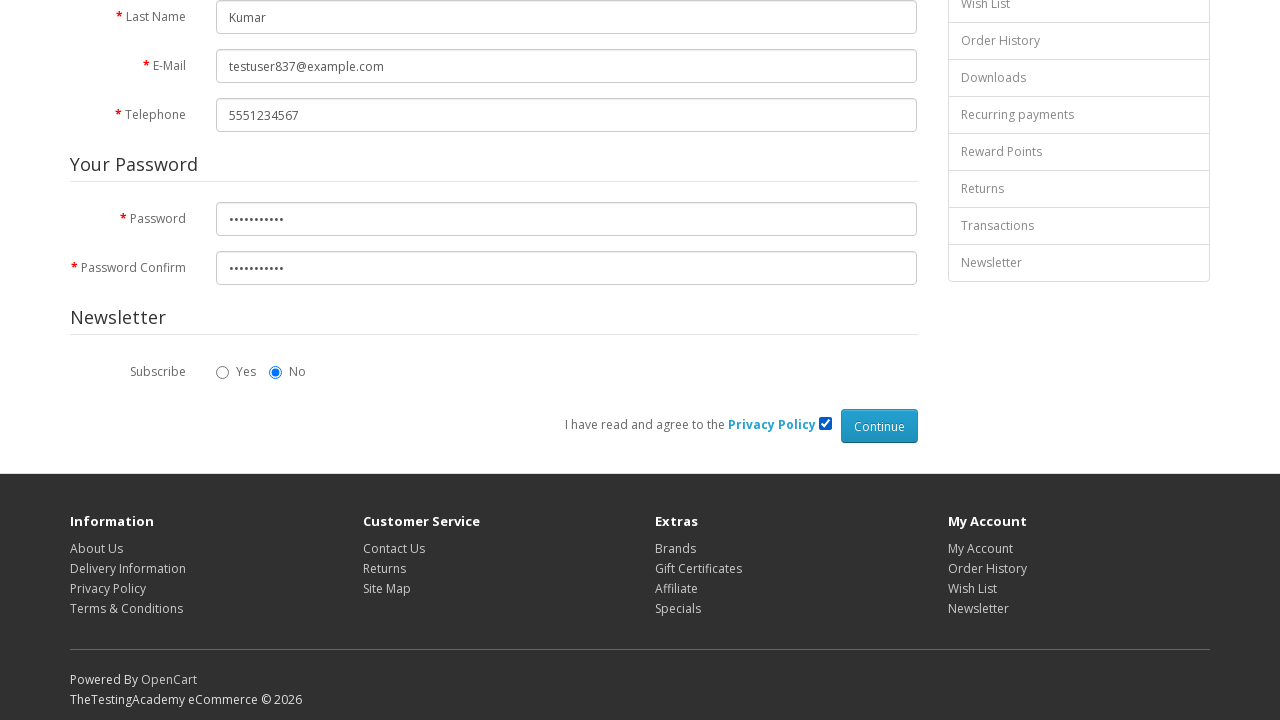

Clicked Continue button to submit registration at (879, 426) on xpath=//input[@value='Continue']
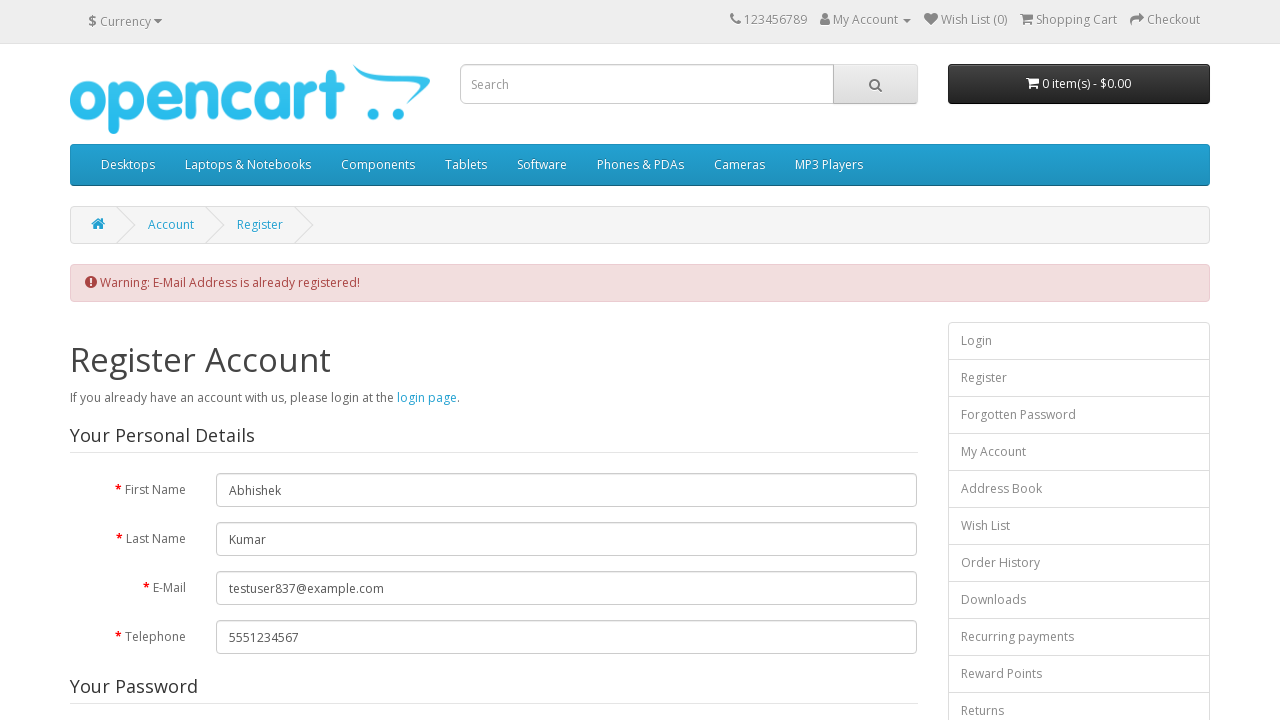

Waited for registration to complete (2000ms)
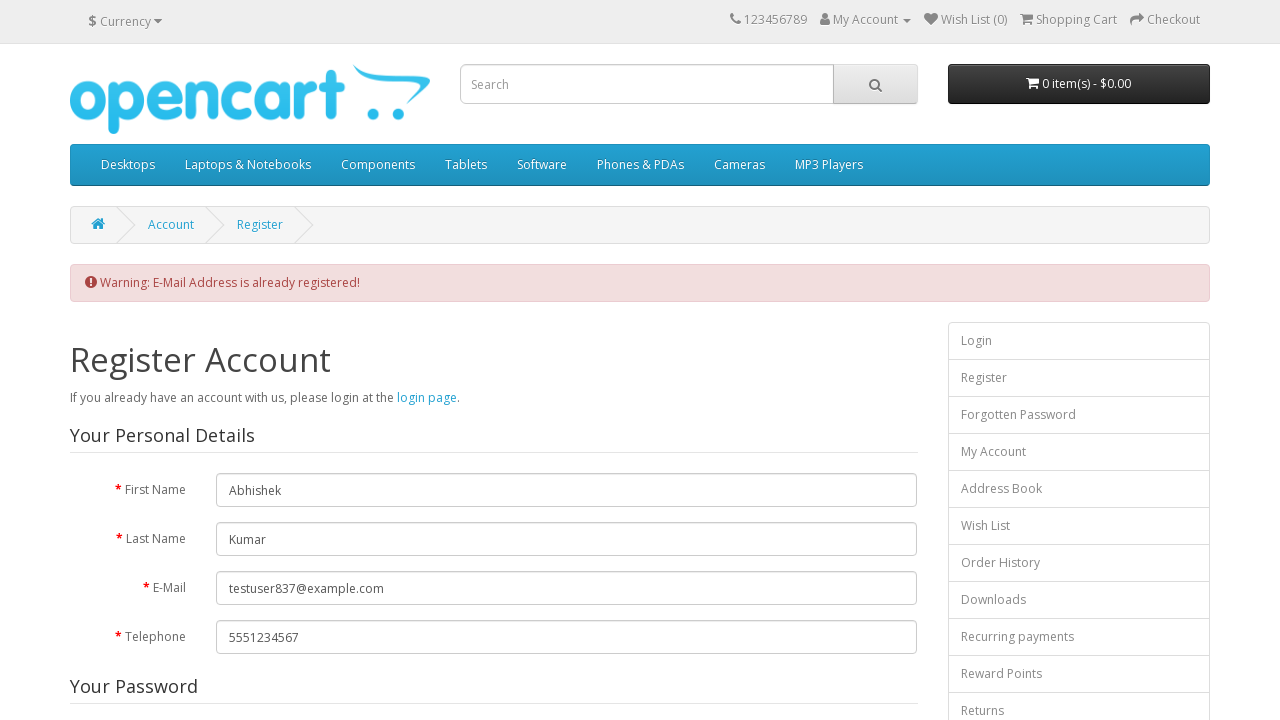

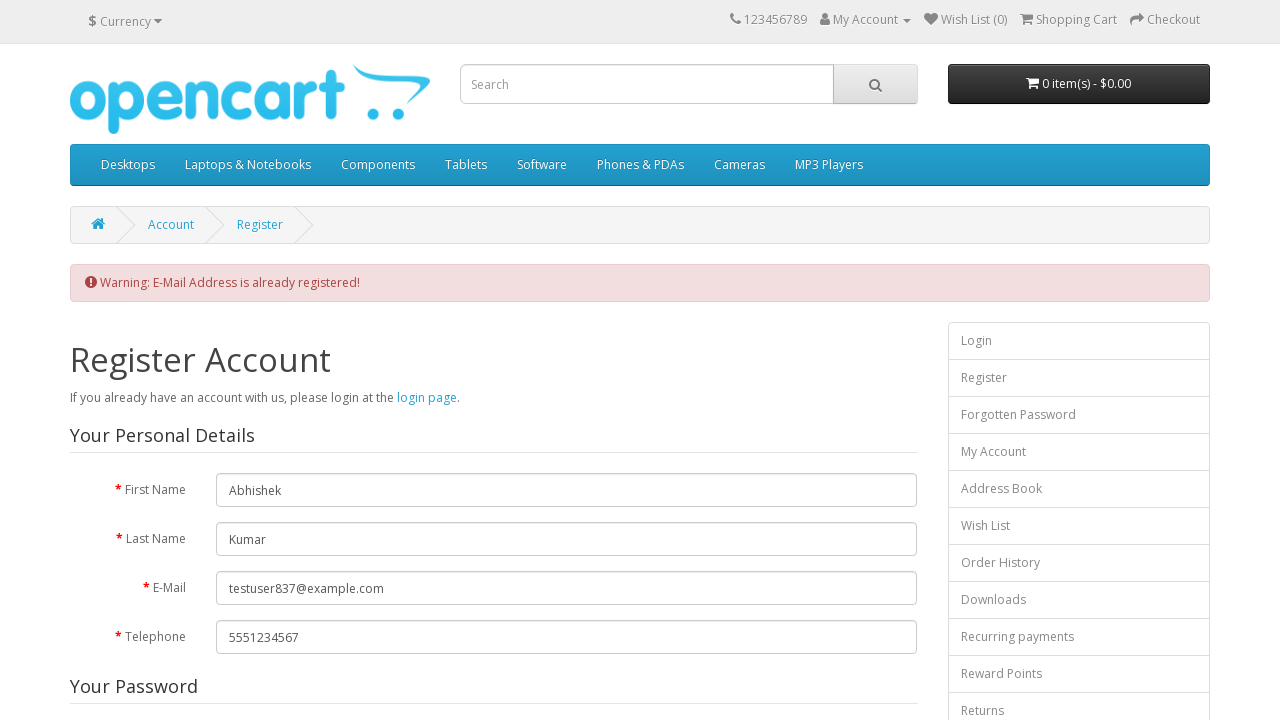